Navigates to Mastodon homepage and verifies the presence of the logo element

Starting URL: https://mastodon.social/

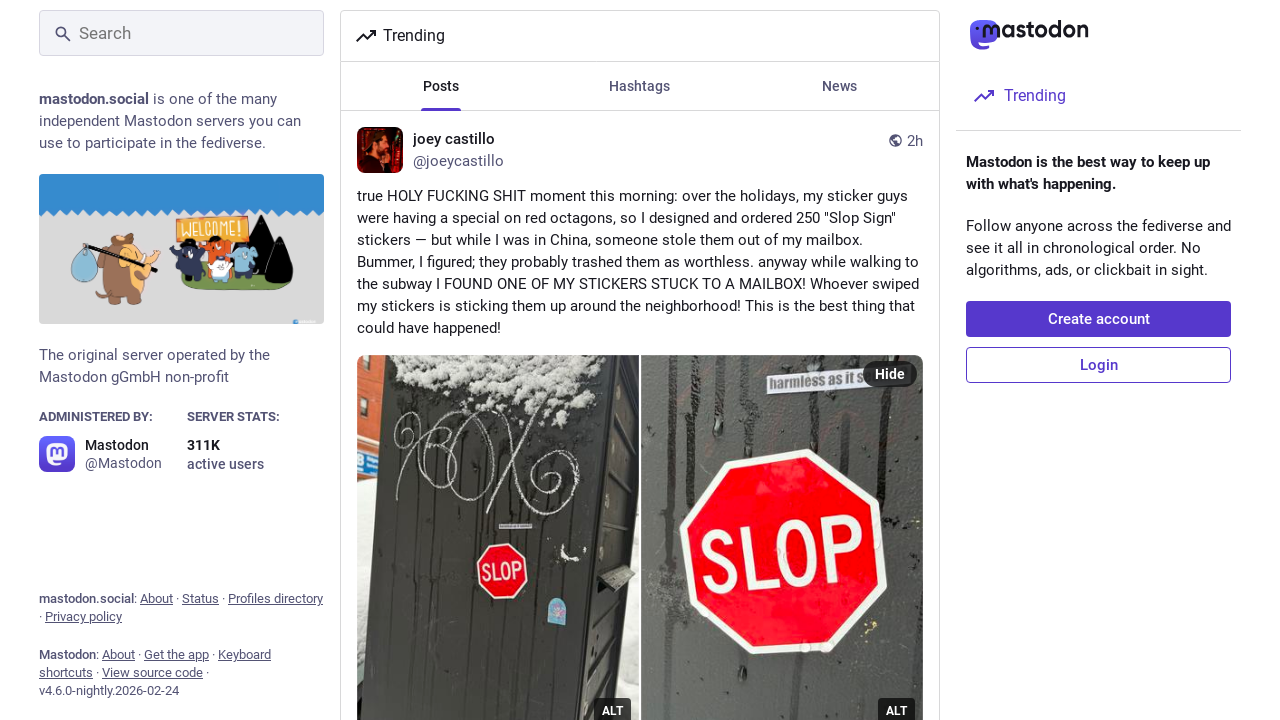

Navigated to Mastodon homepage
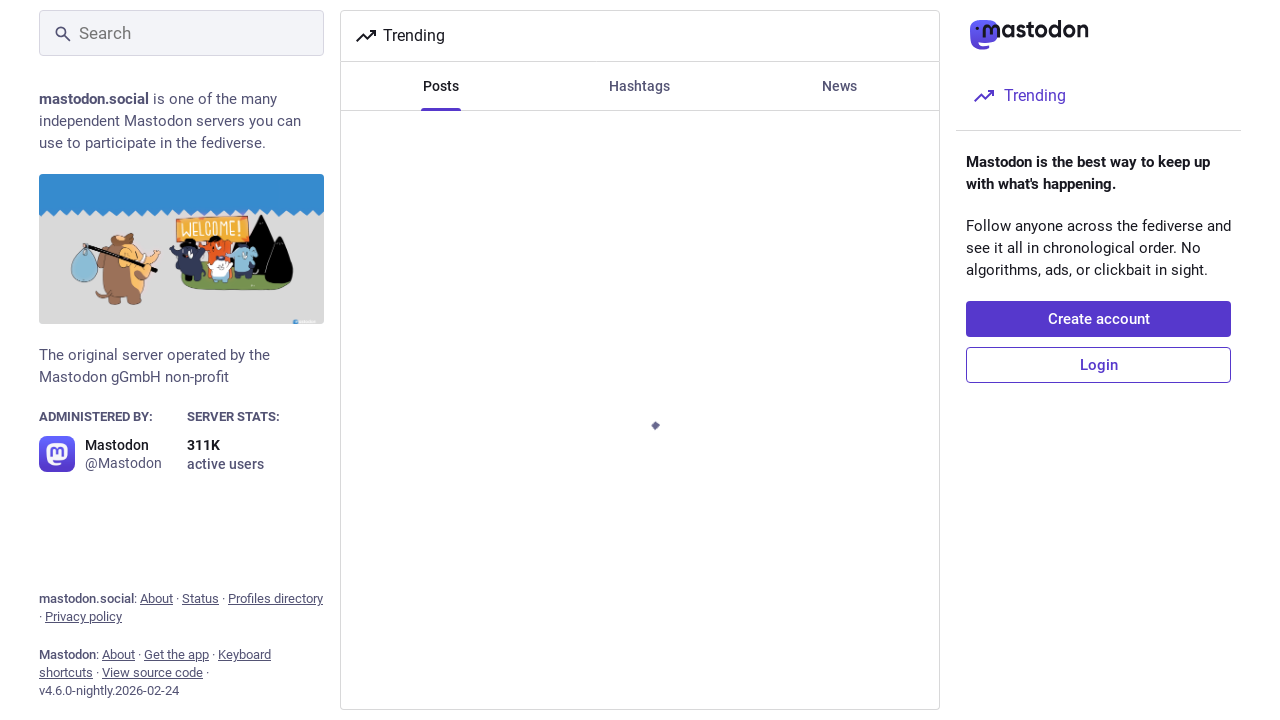

Logo element is present on the page
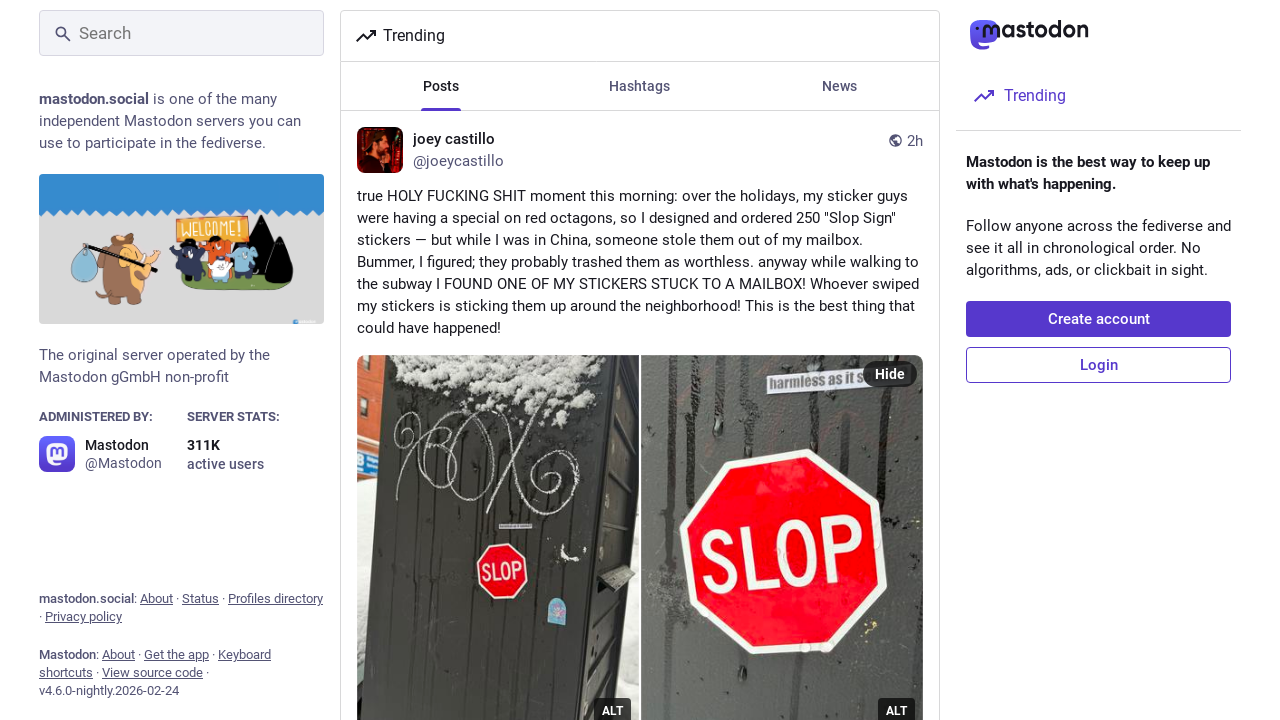

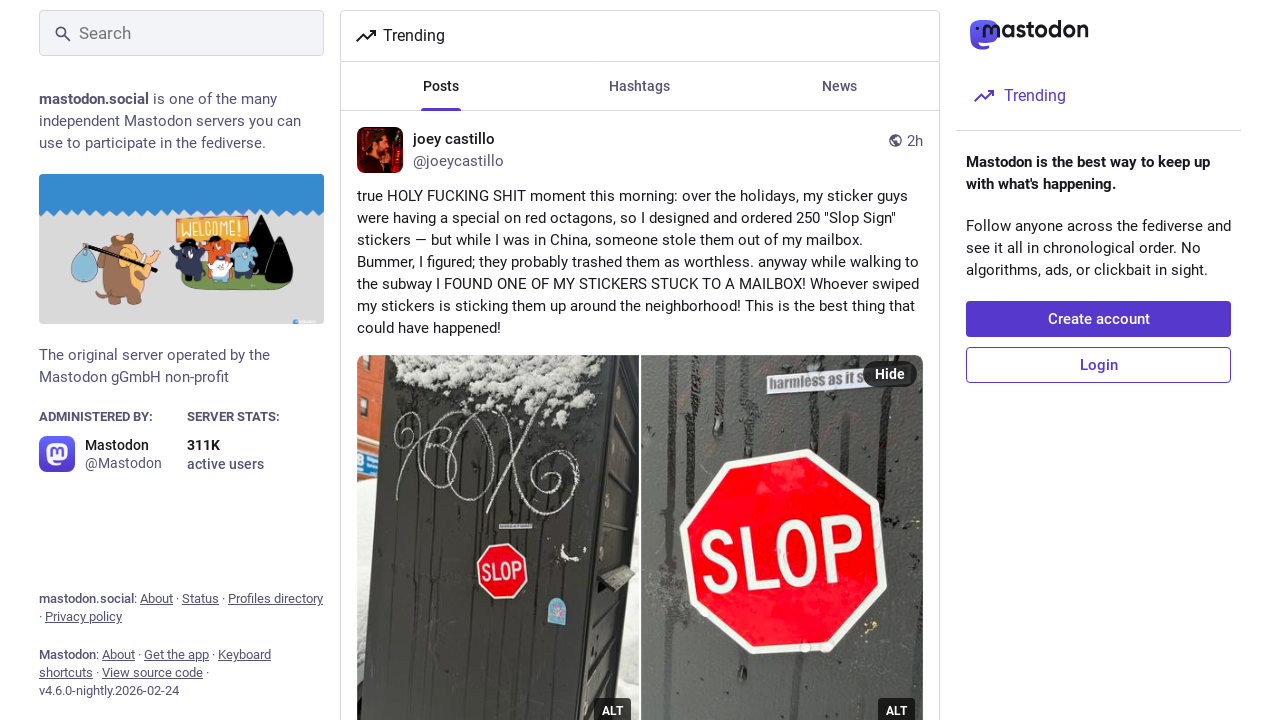